Tests child window/popup handling by clicking a blinking text link that opens a new window, then extracts and verifies email text from the popup

Starting URL: https://rahulshettyacademy.com/loginpagePractise

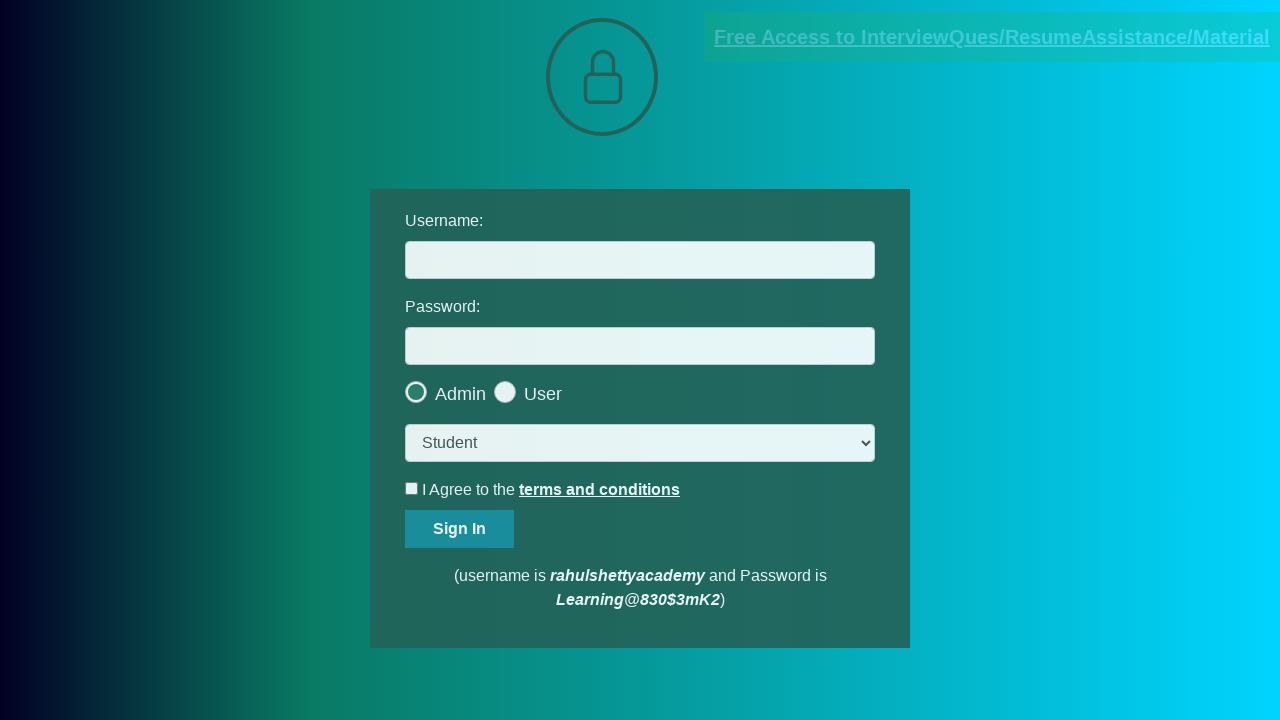

Clicked blinking text link and popup window opened at (992, 37) on .blinkingText
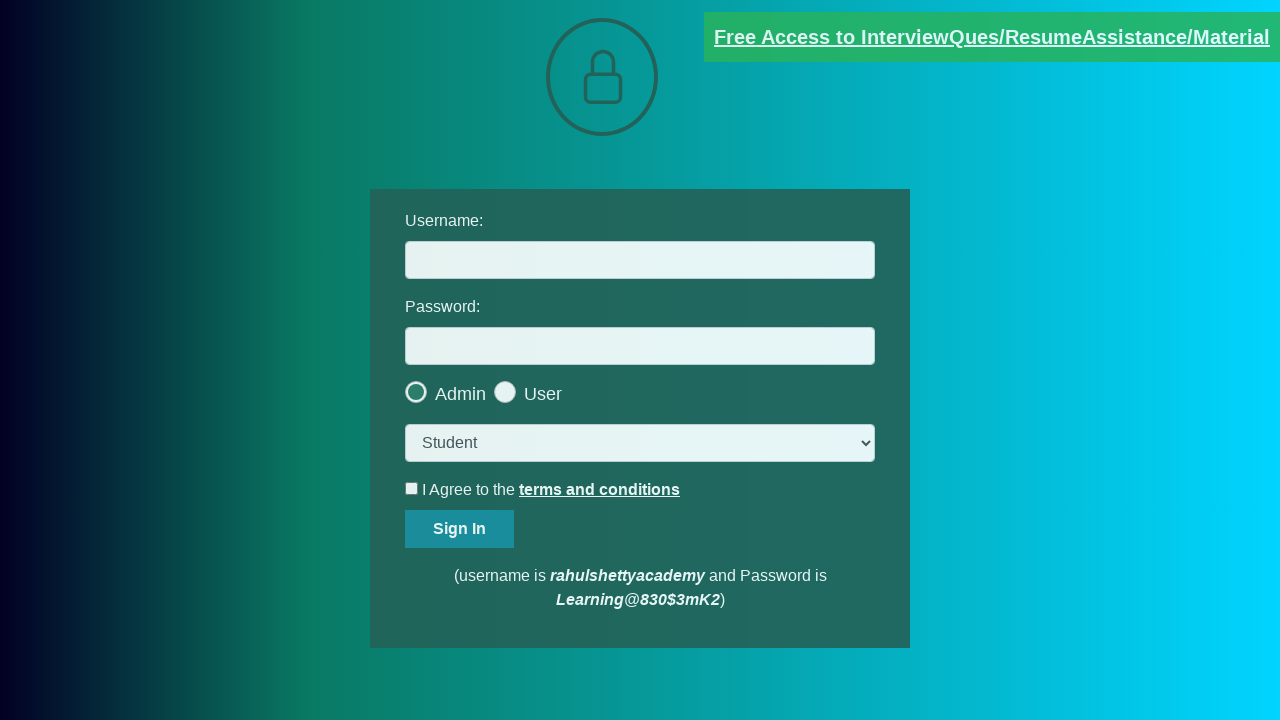

Retrieved child page/popup window object
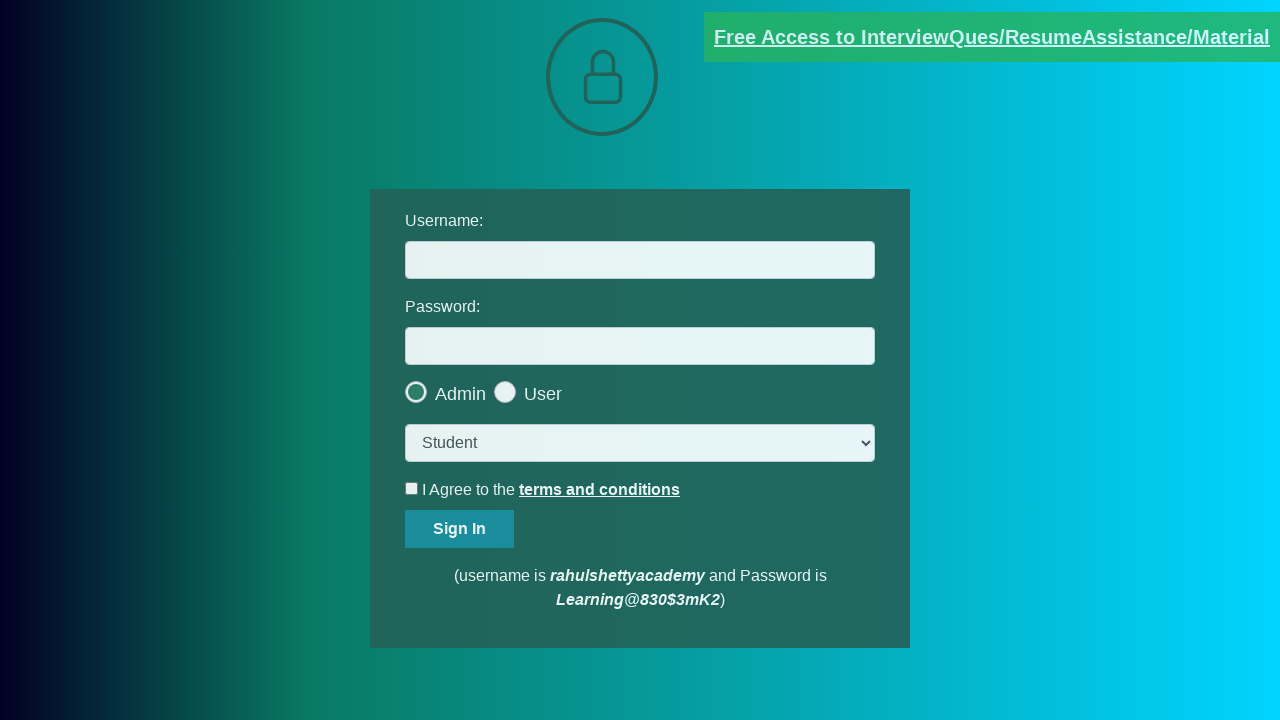

Red text element loaded in child window
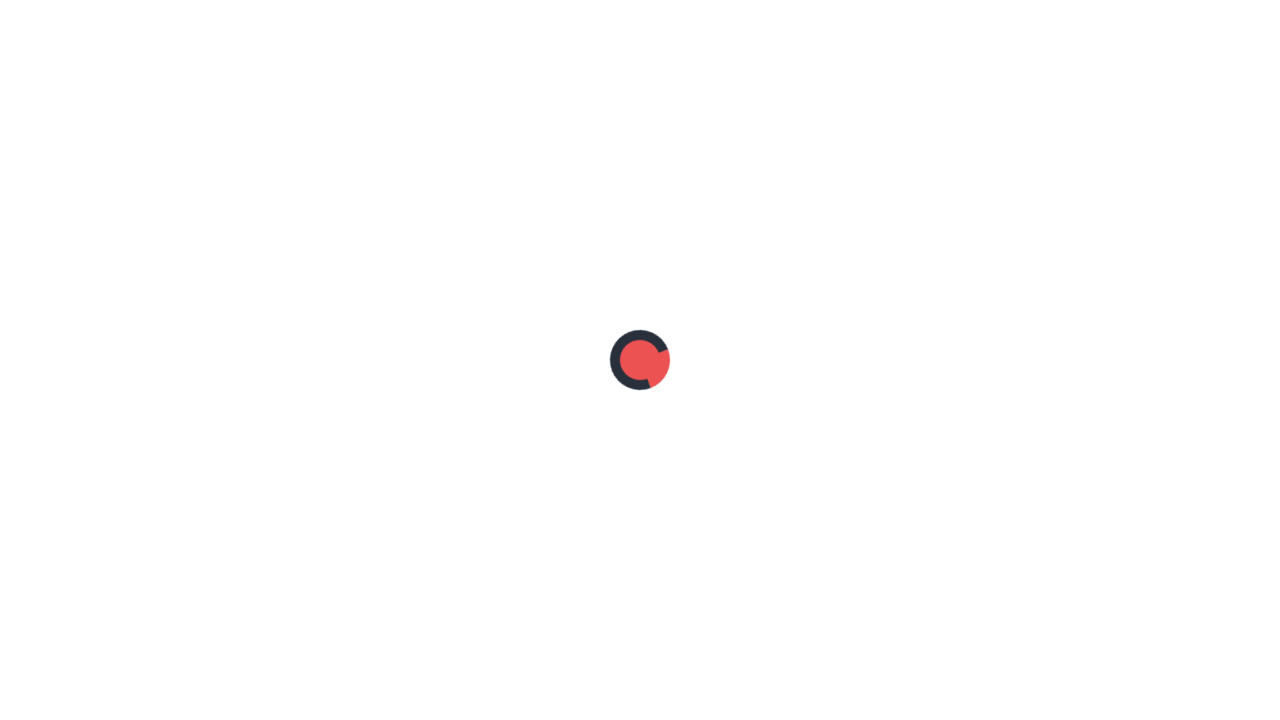

Extracted text content from red text element
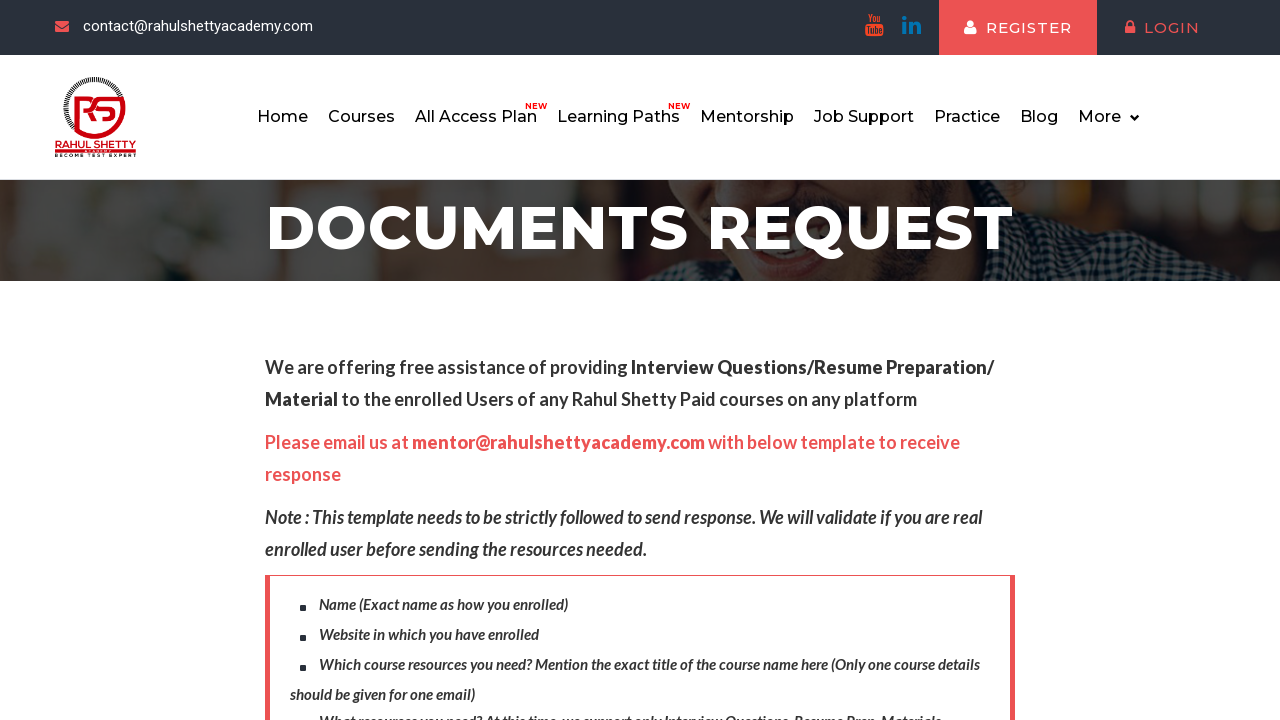

Parsed email address from text: mentor@rahulshettyacademy.com
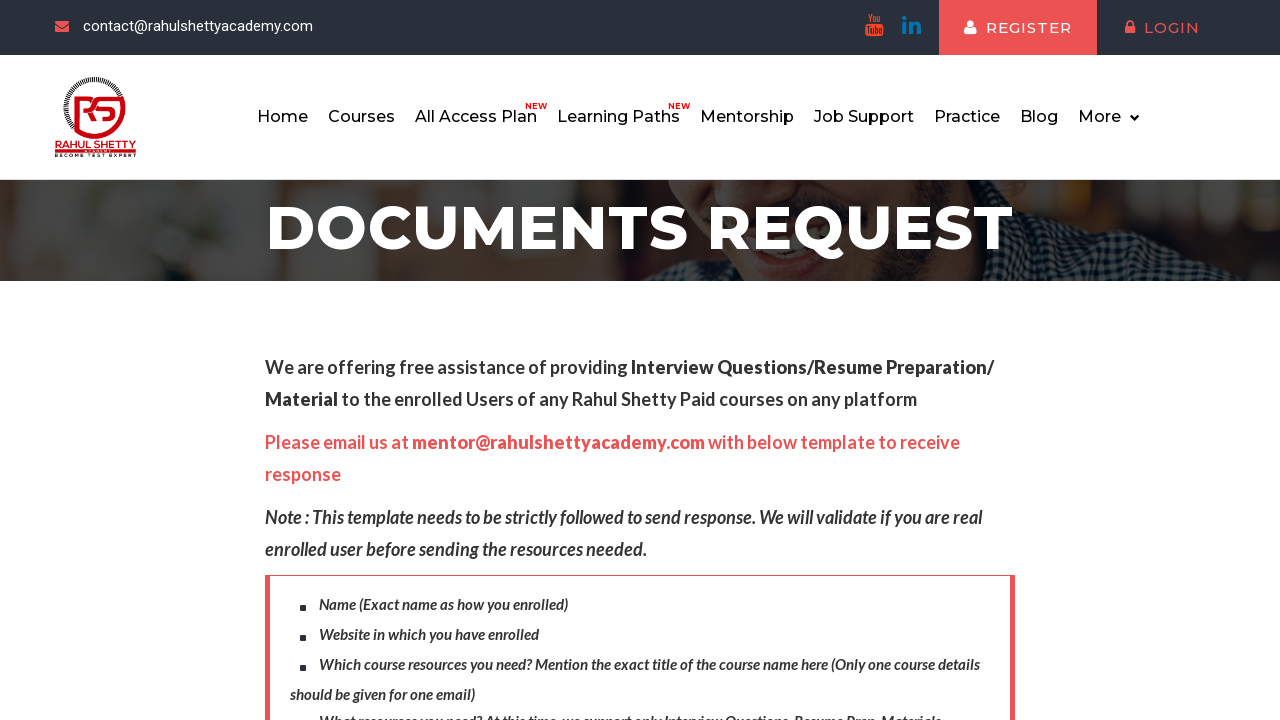

Verified email matches expected value 'mentor@rahulshettyacademy.com'
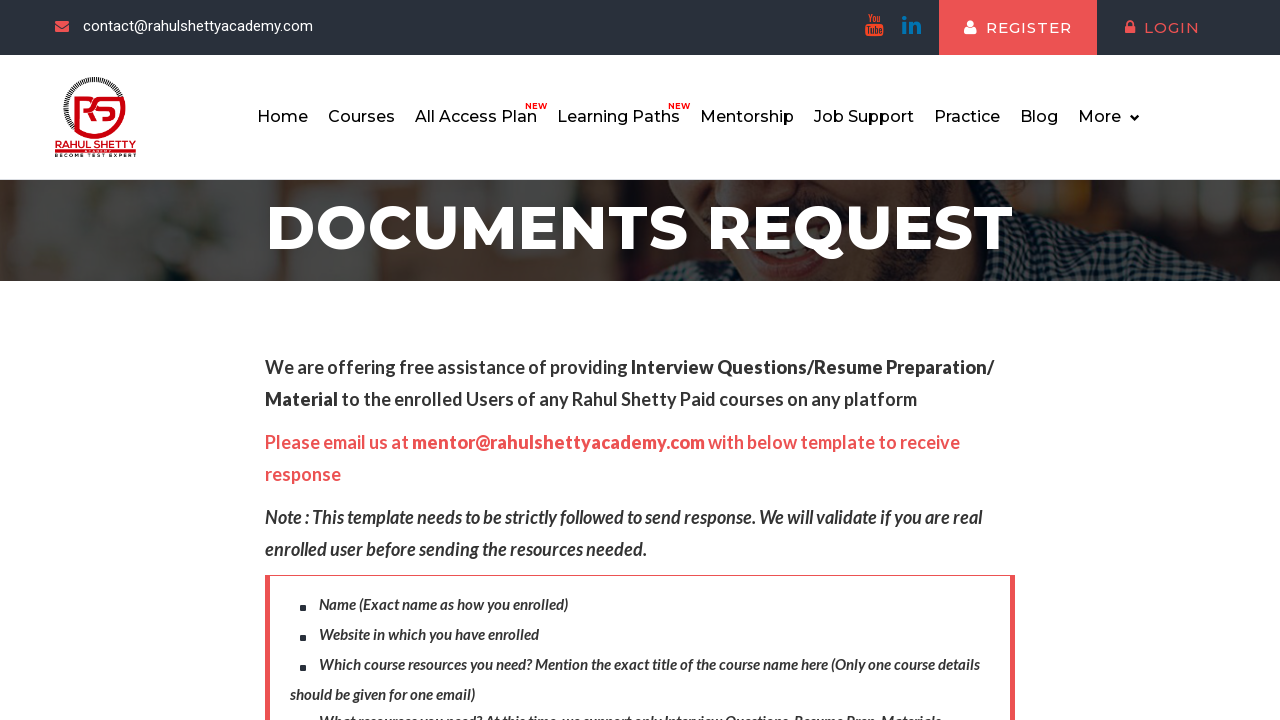

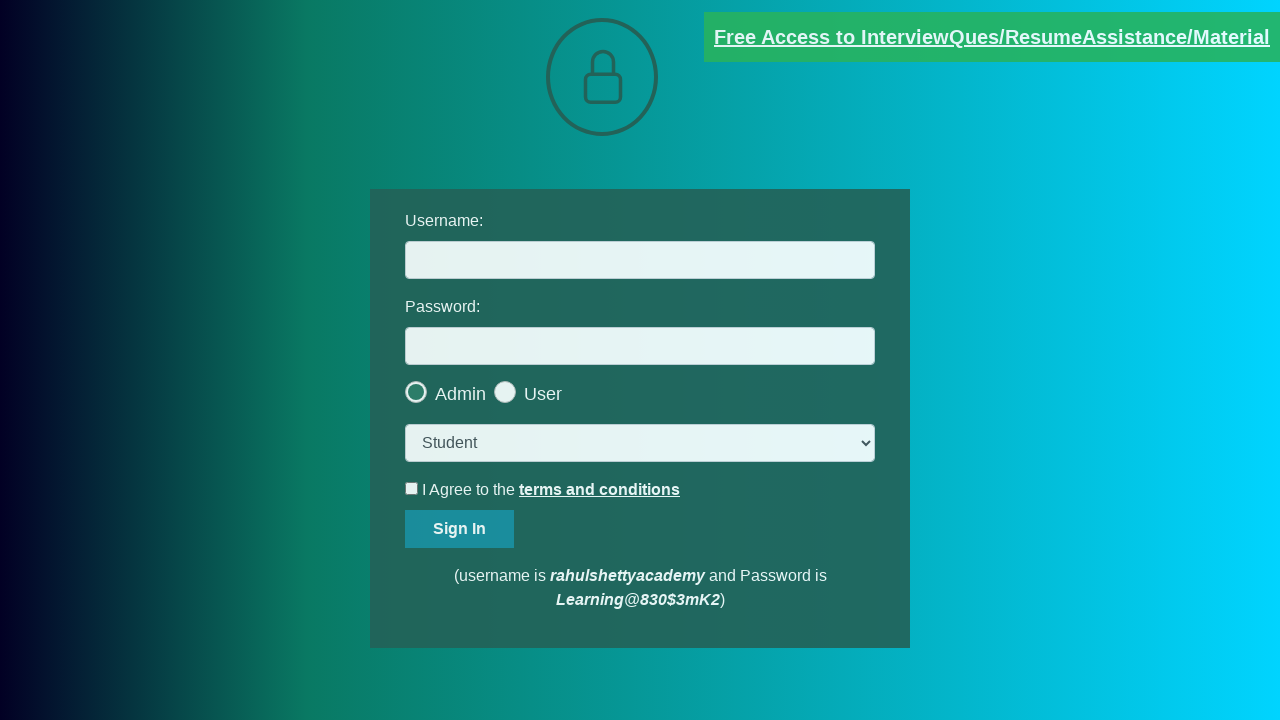